Tests the expandable tree menu navigation on a university schedule page by clicking expand buttons to reveal nested departments and instructors within faculty sections.

Starting URL: https://plany.ubb.edu.pl/left_menu.php?type=2#

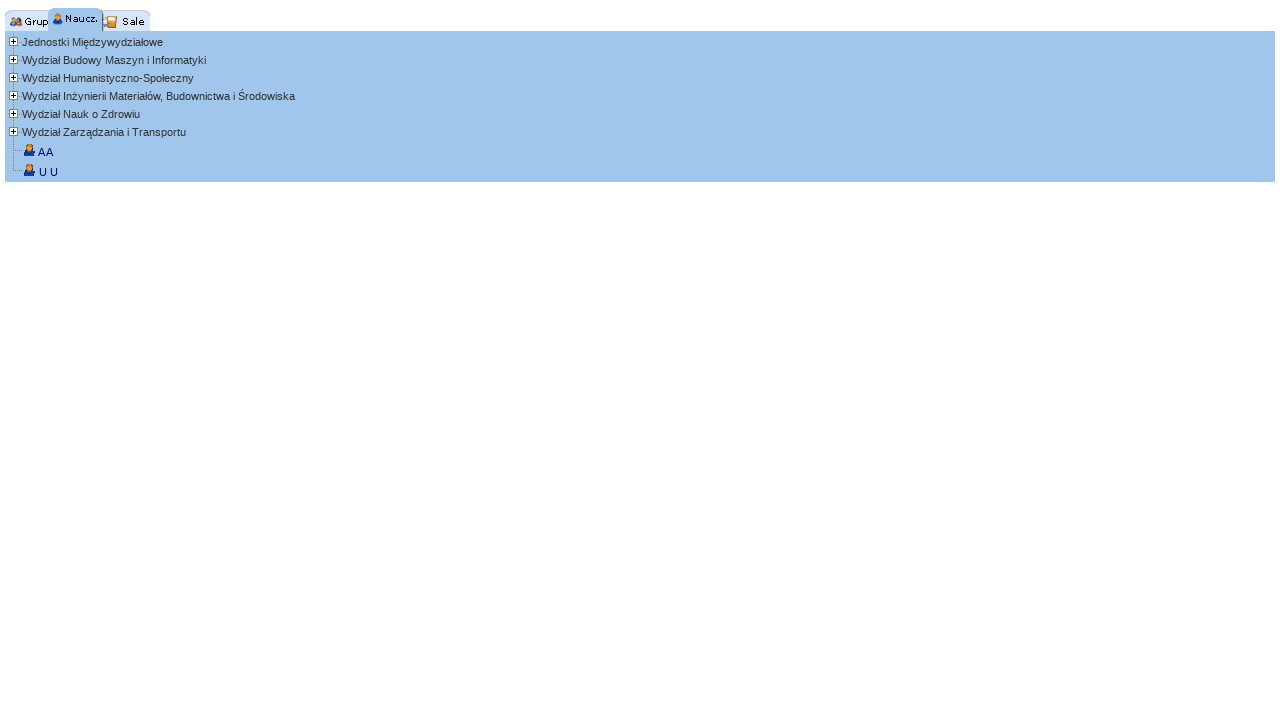

Main tree menu loaded
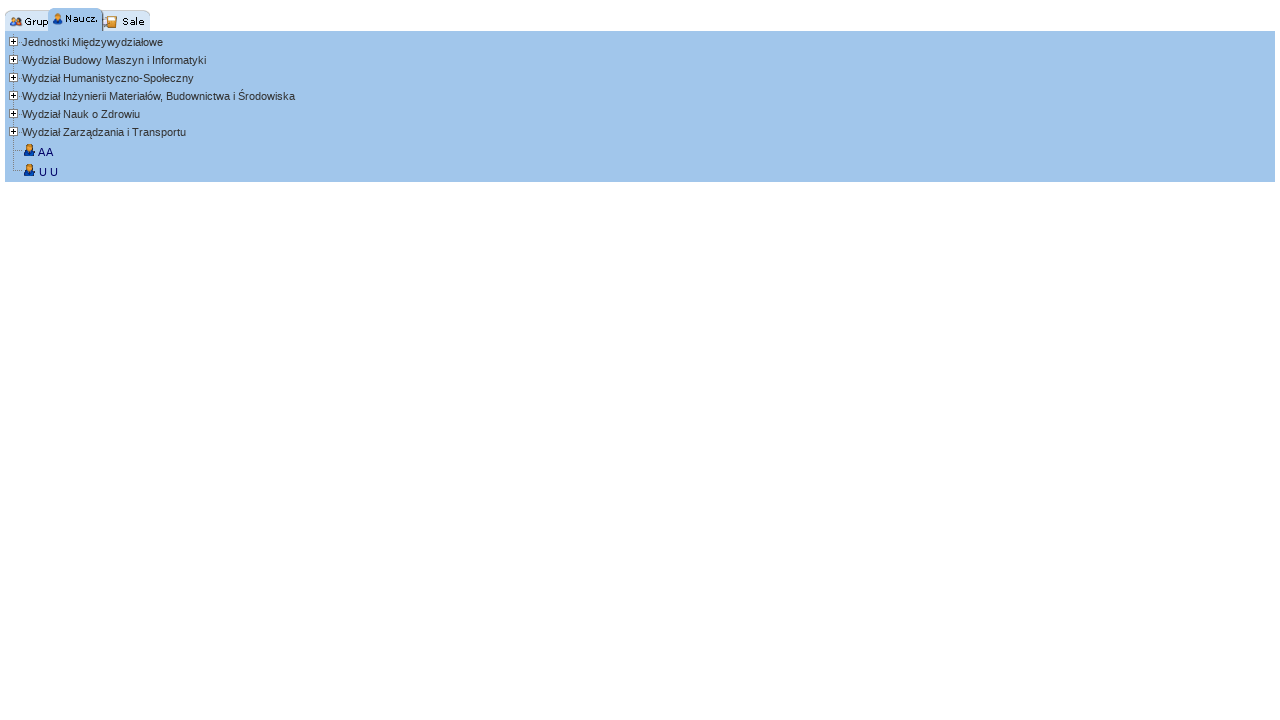

Retrieved all faculty items from tree menu
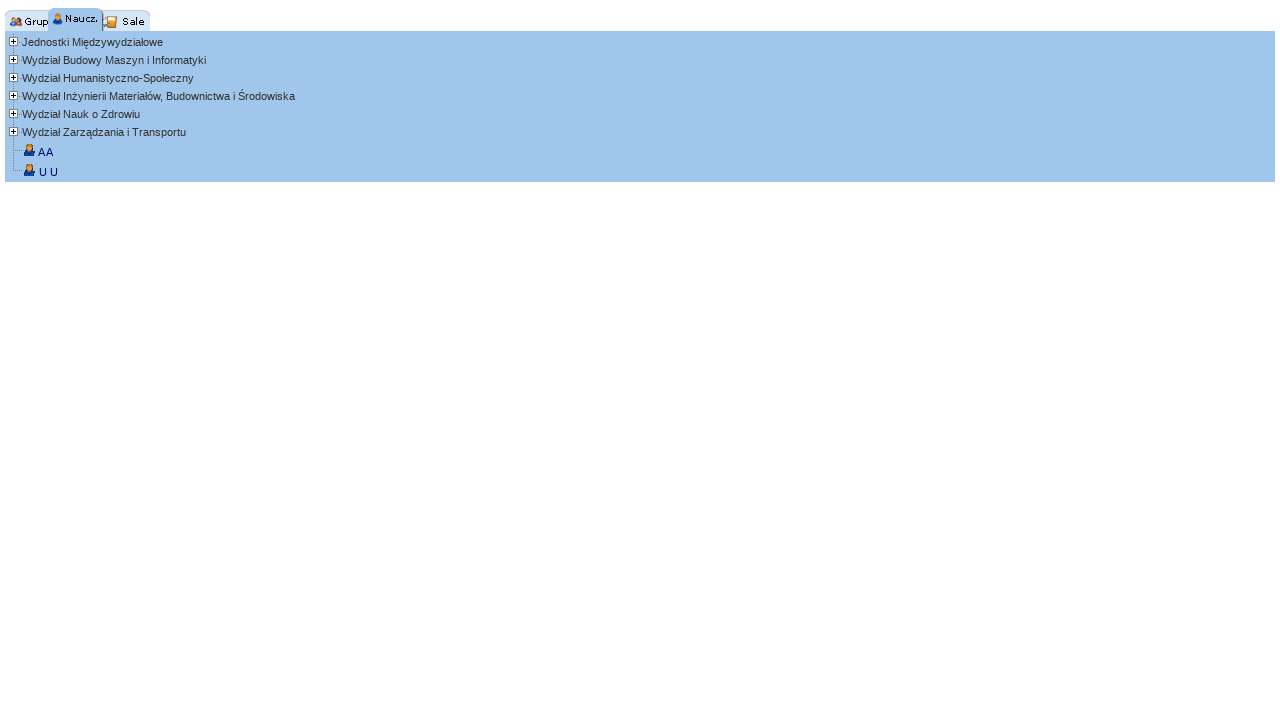

Clicked expand button for first faculty item
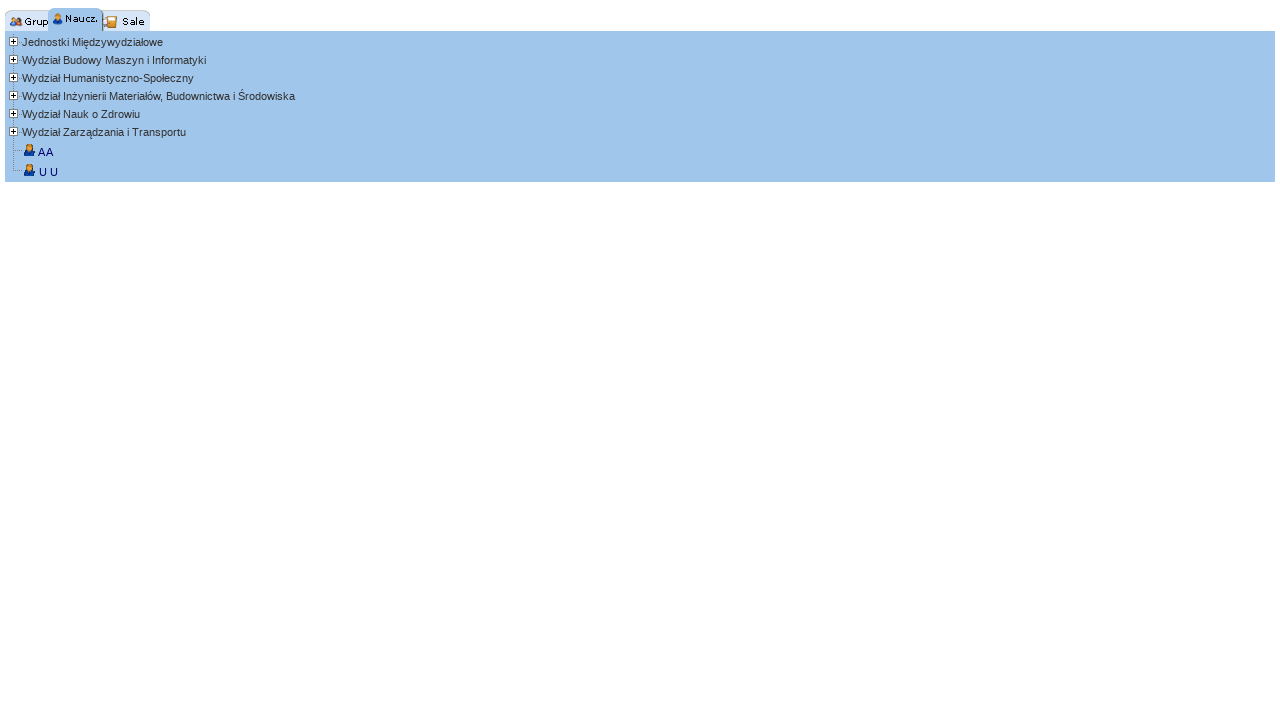

Waited for departments to load
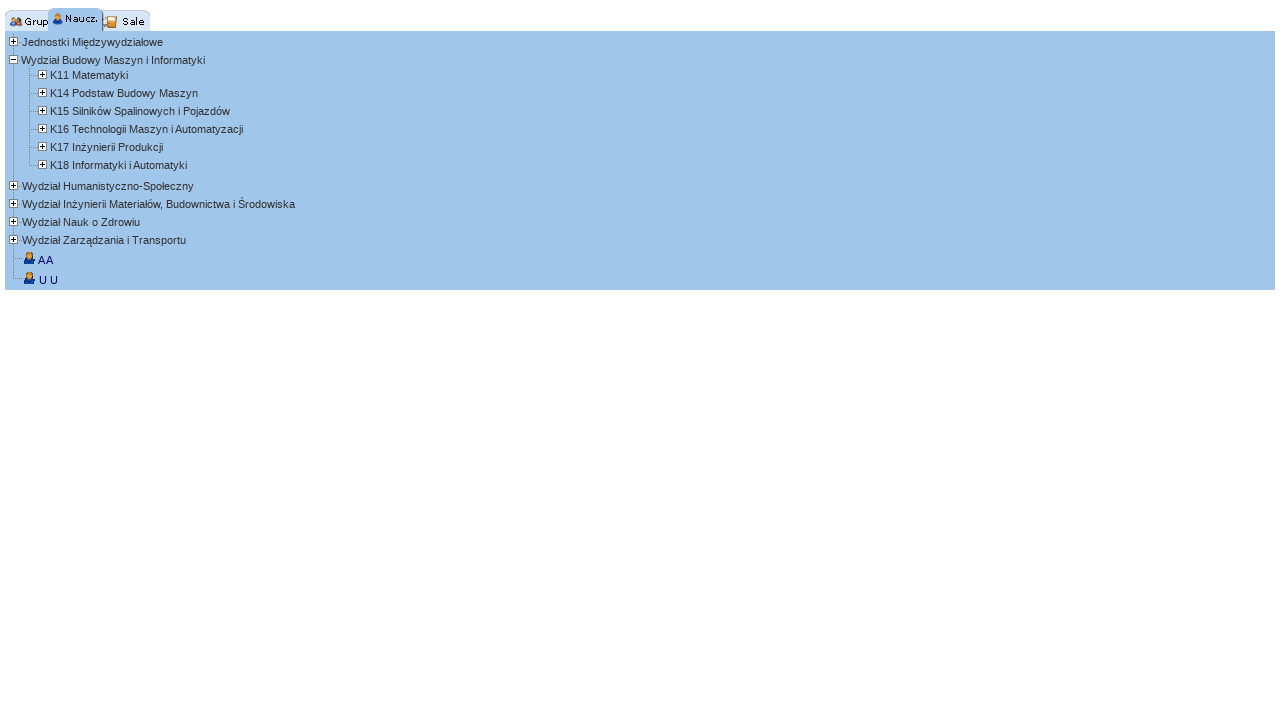

Retrieved all departments under expanded faculty
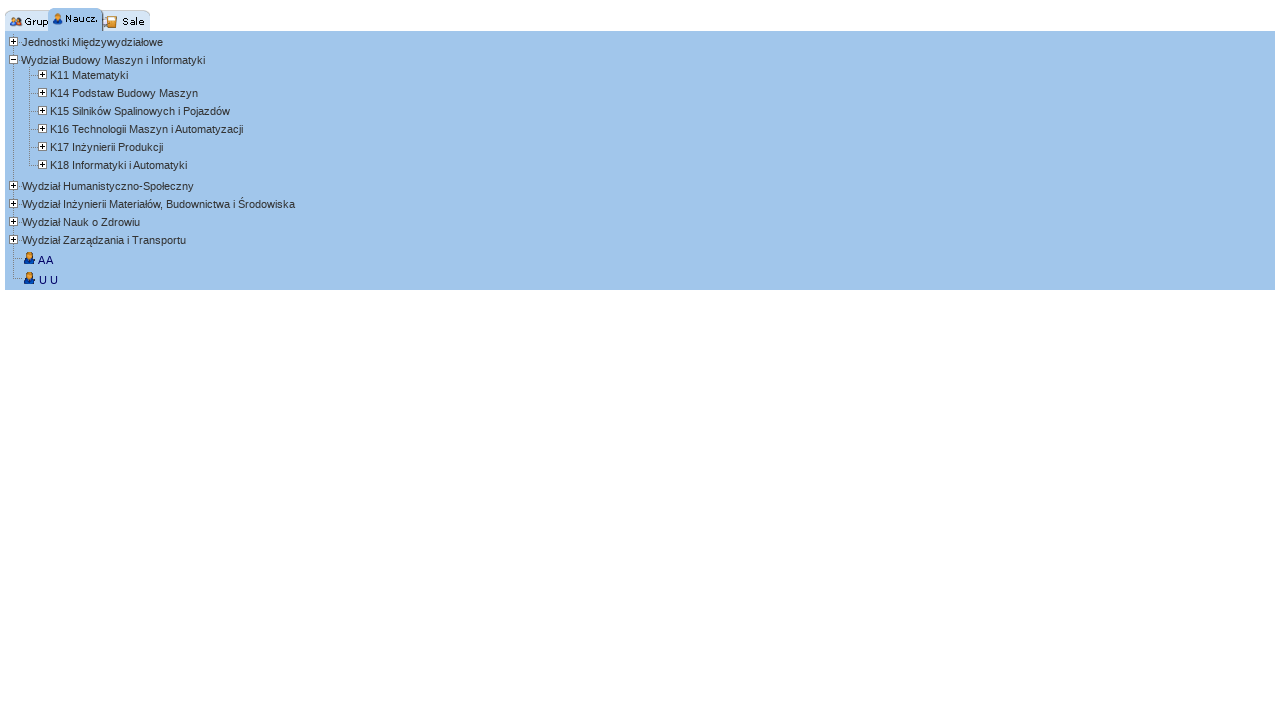

Clicked expand button for first department
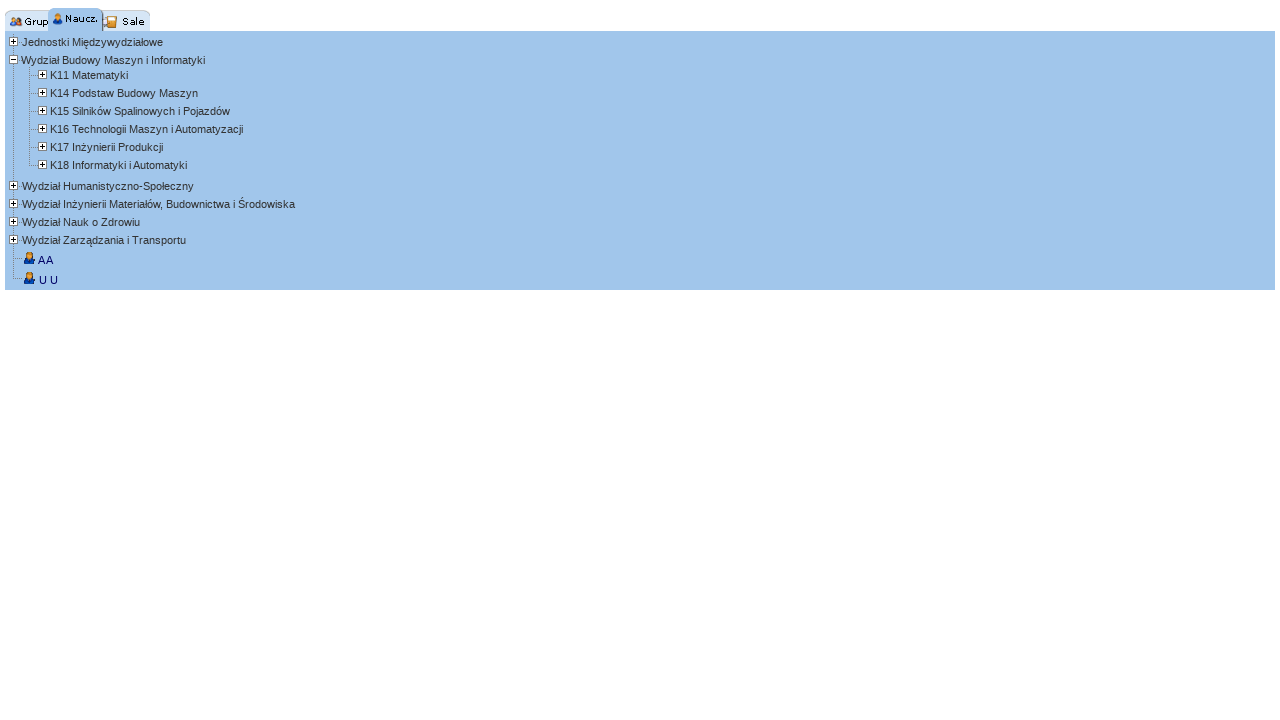

Waited for instructors to load under department
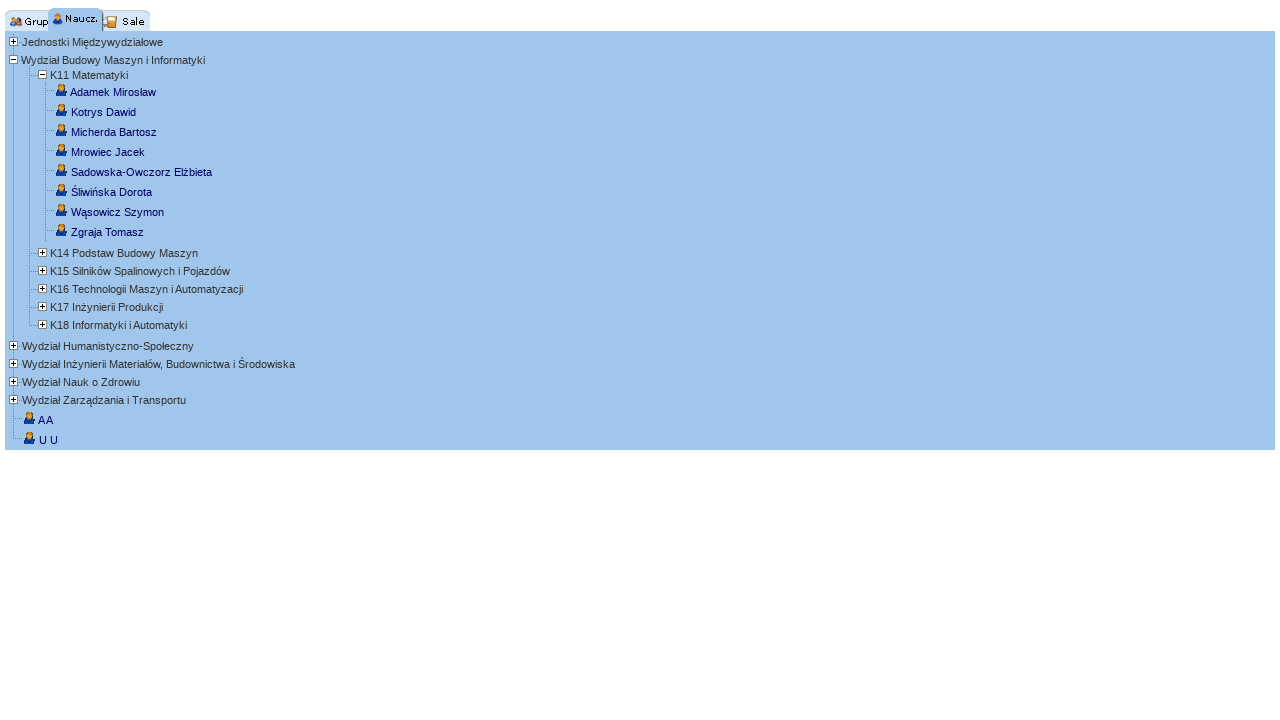

Retrieved all instructors under expanded department
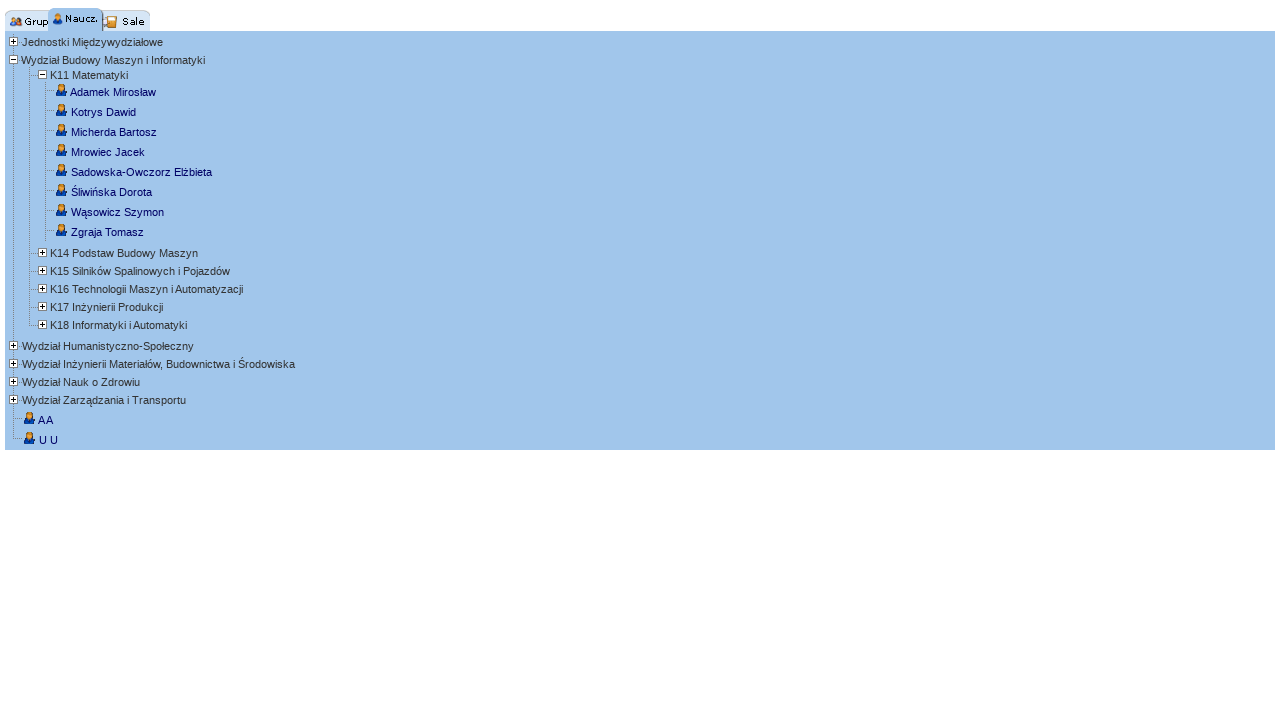

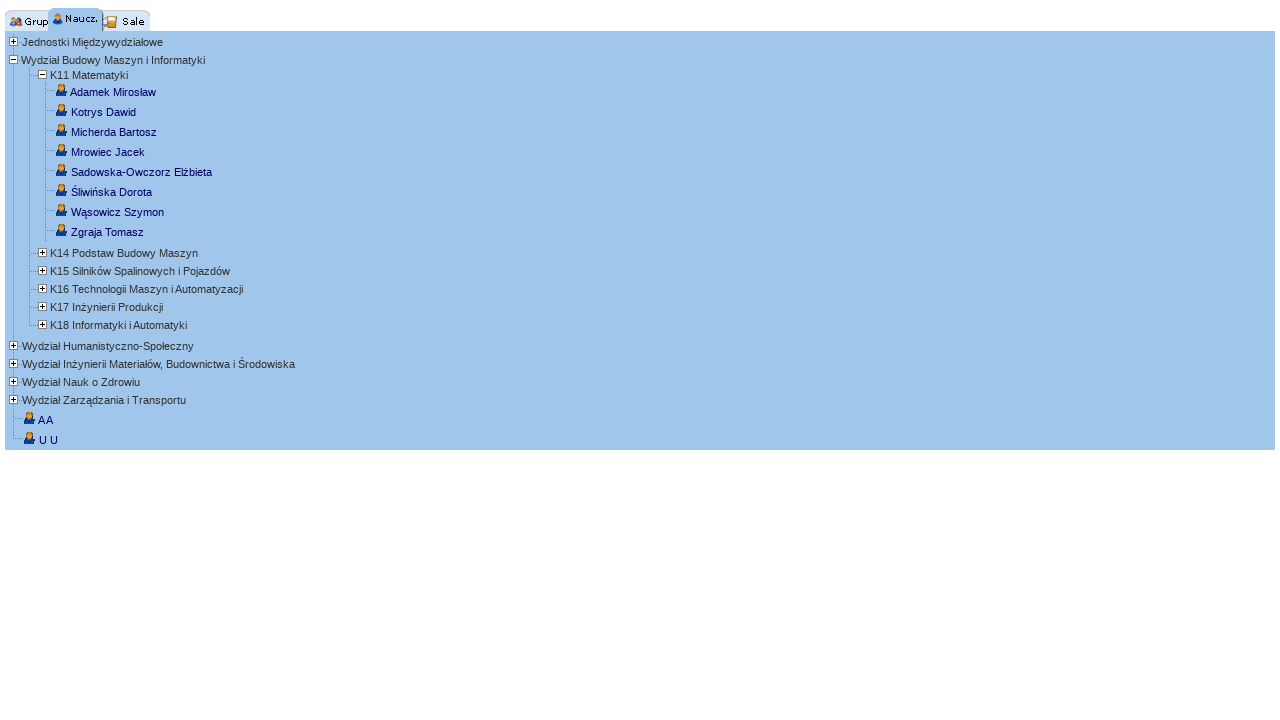